Navigates to Rahul Shetty Academy website and verifies the page loads by checking the title and URL are accessible.

Starting URL: https://rahulshettyacademy.com

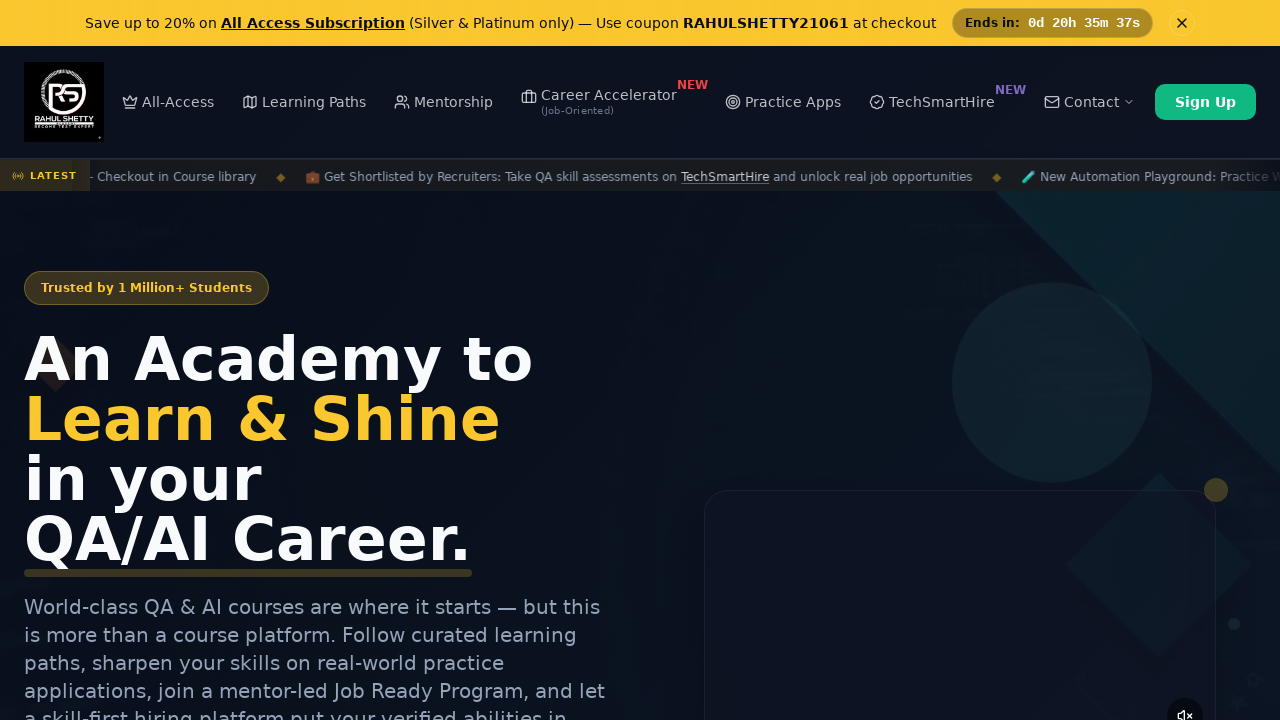

Page fully loaded - domcontentloaded event fired
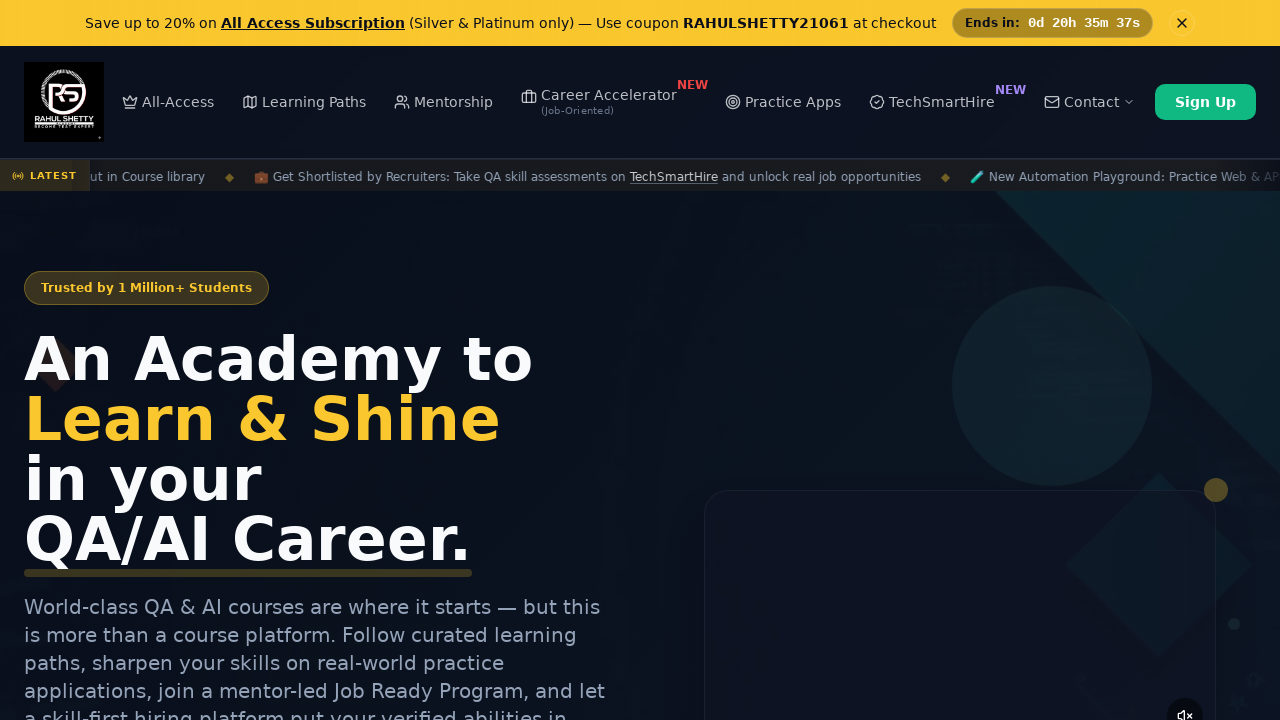

Retrieved page title: 'Rahul Shetty Academy | QA Automation, Playwright, AI Testing & Online Training'
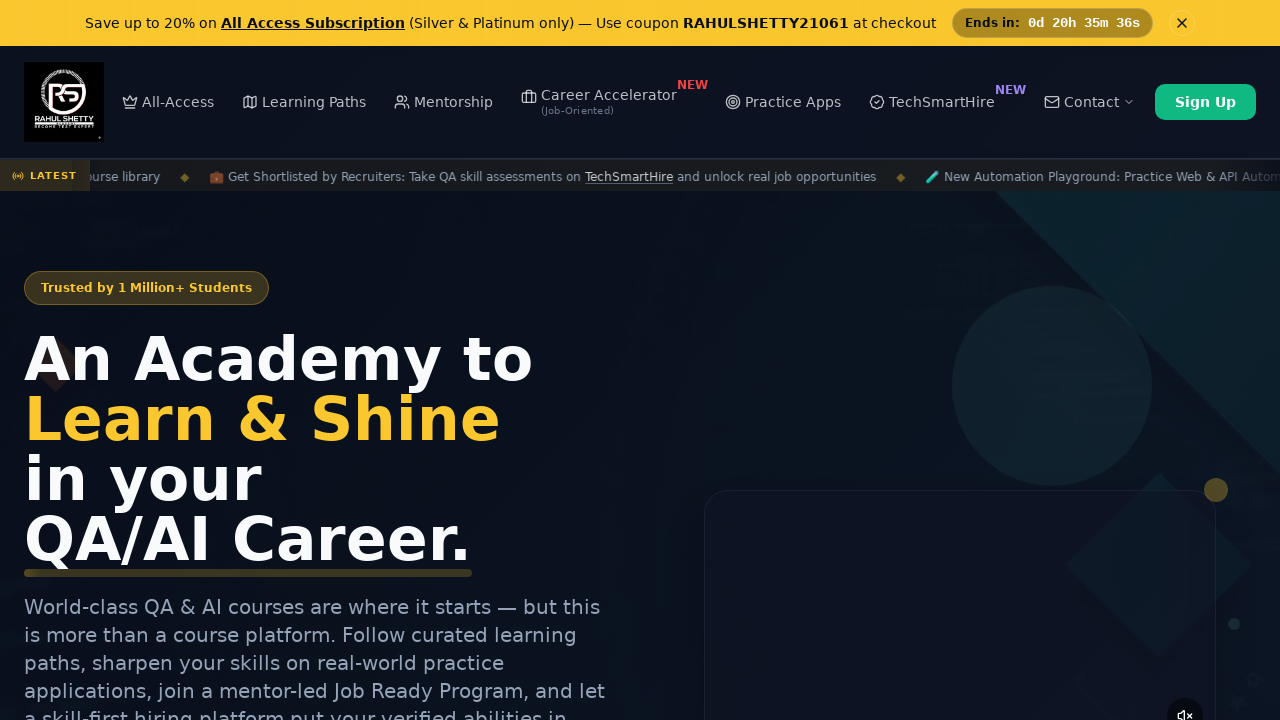

Retrieved current URL: 'https://rahulshettyacademy.com/'
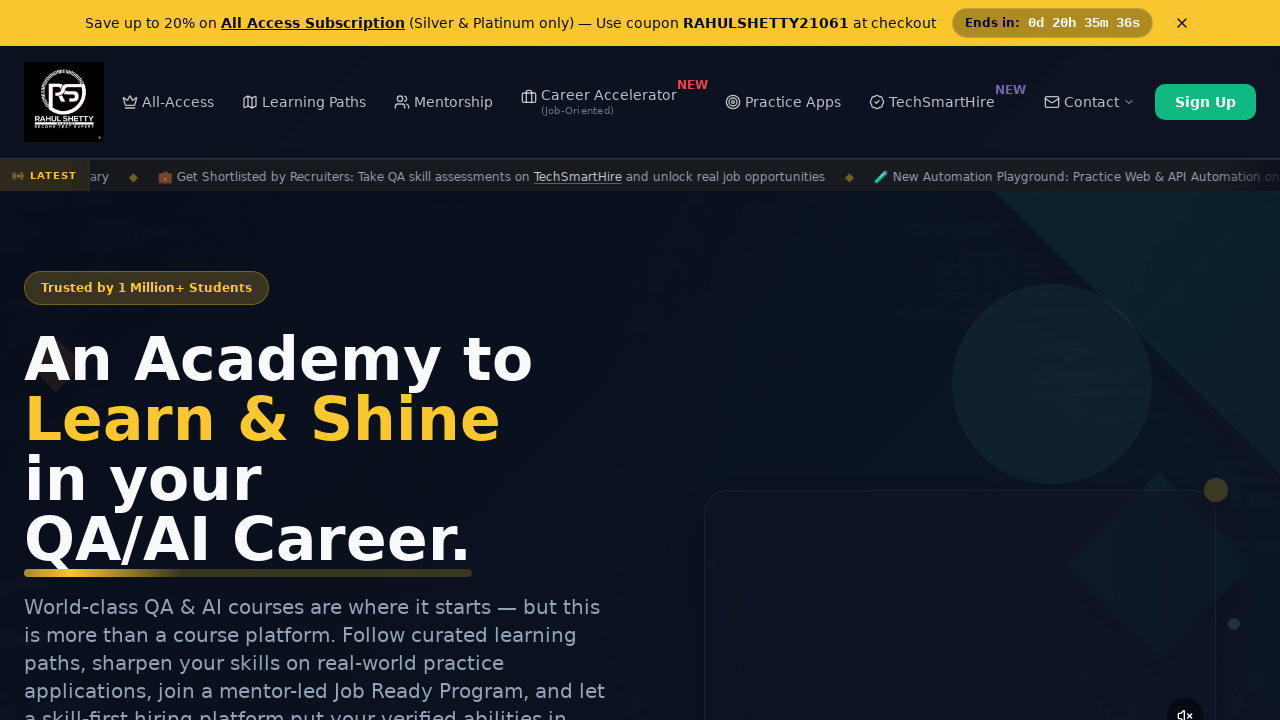

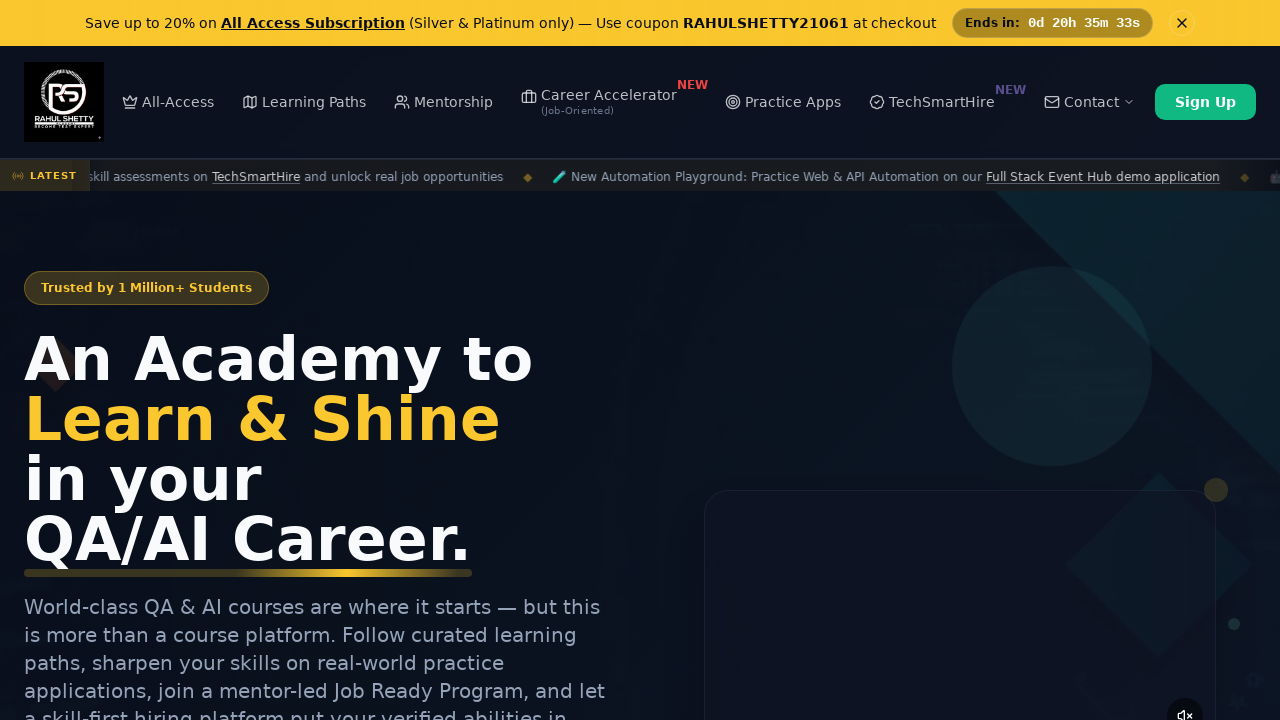